Tests that submitting empty checkout form shows 11 error messages

Starting URL: https://webshop-agil-testautomatiserare.netlify.app/

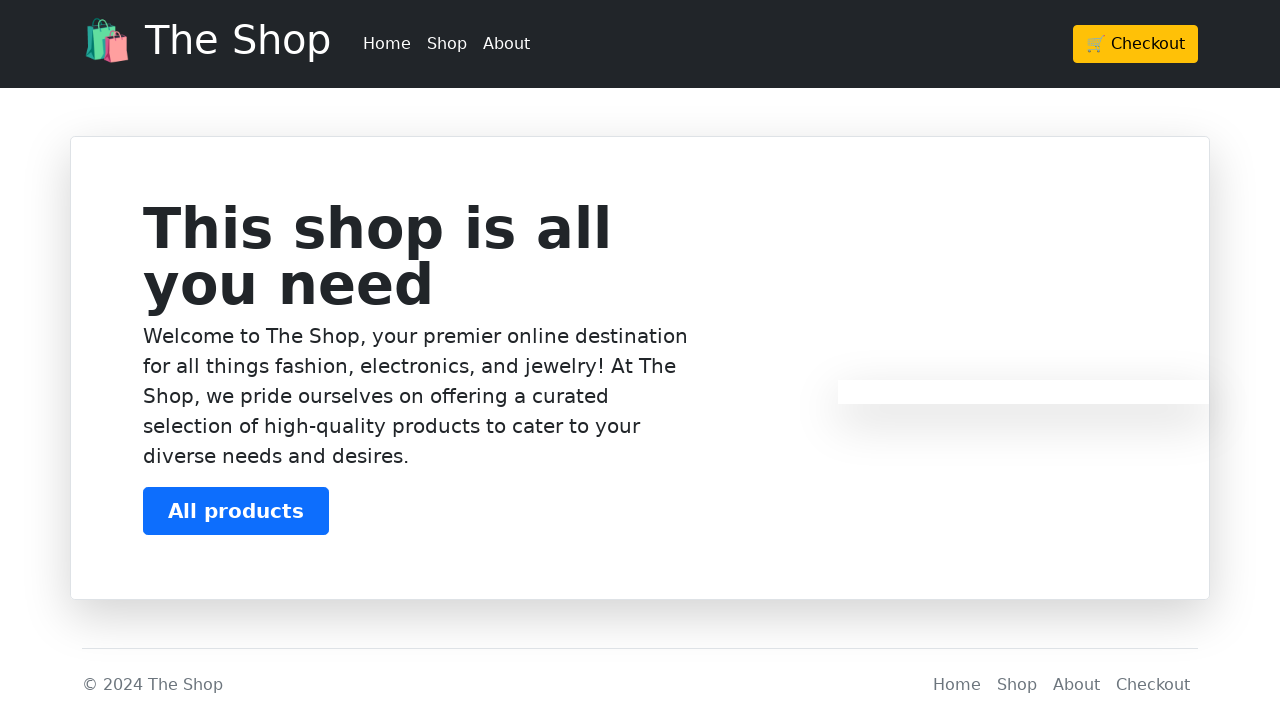

Clicked checkout button in header at (1136, 44) on xpath=/html/body/header/div/div/div/a
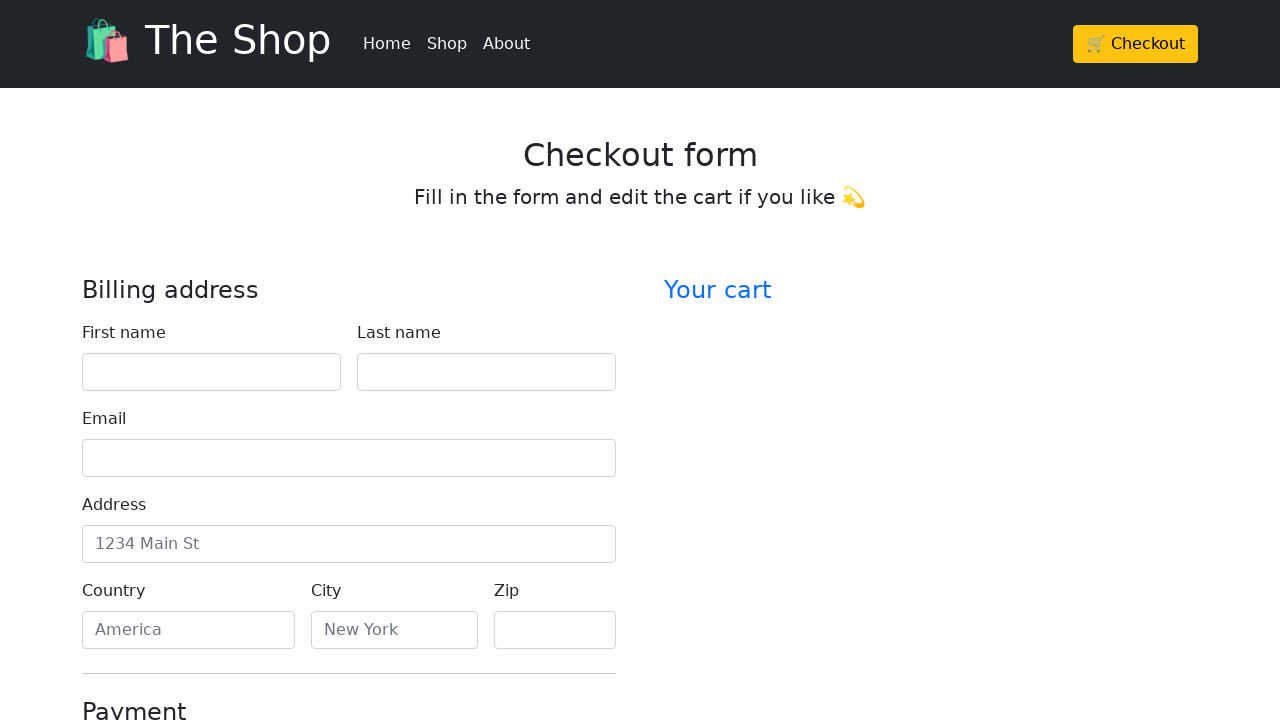

Waited for page to load
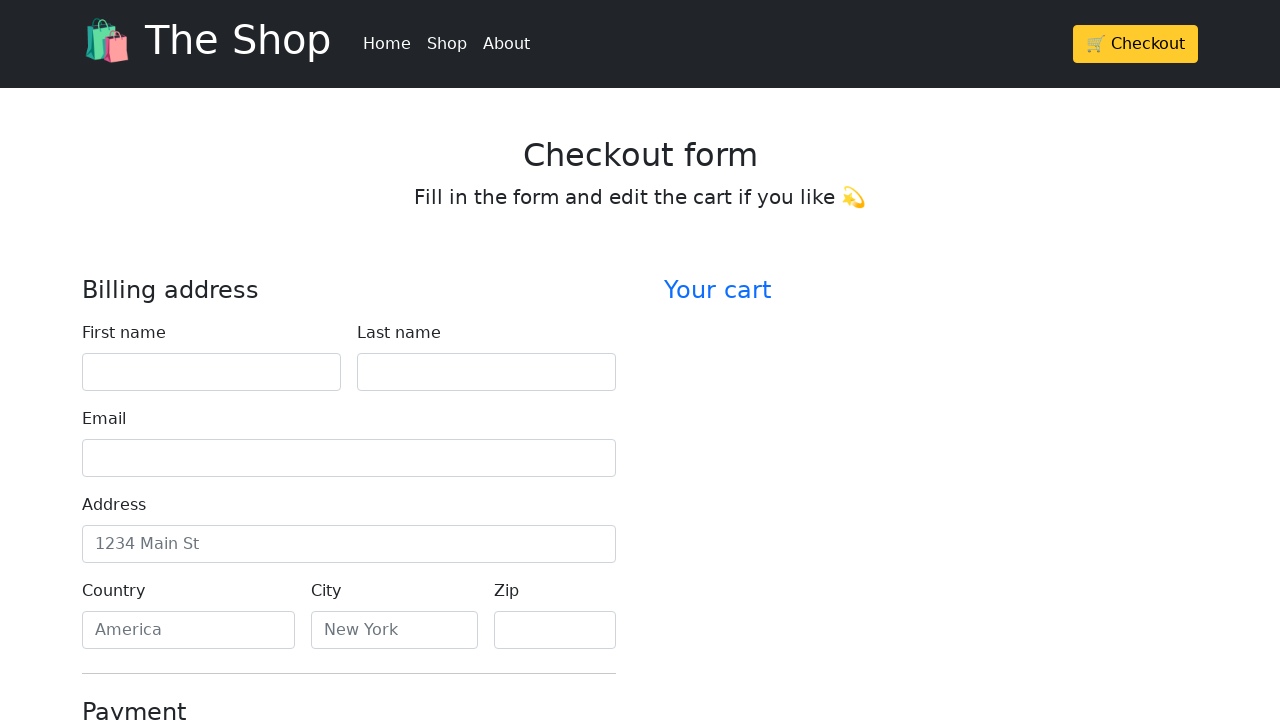

Scrolled to 'Continue to checkout' button
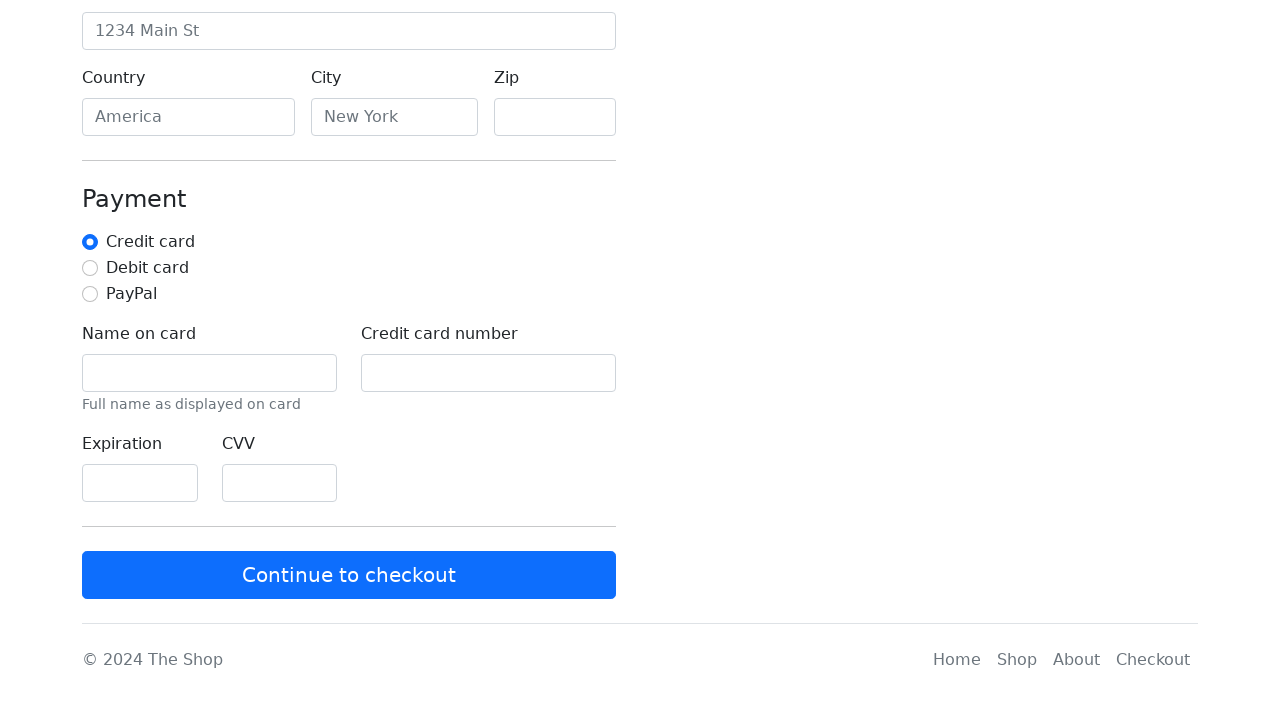

Waited for button to be ready
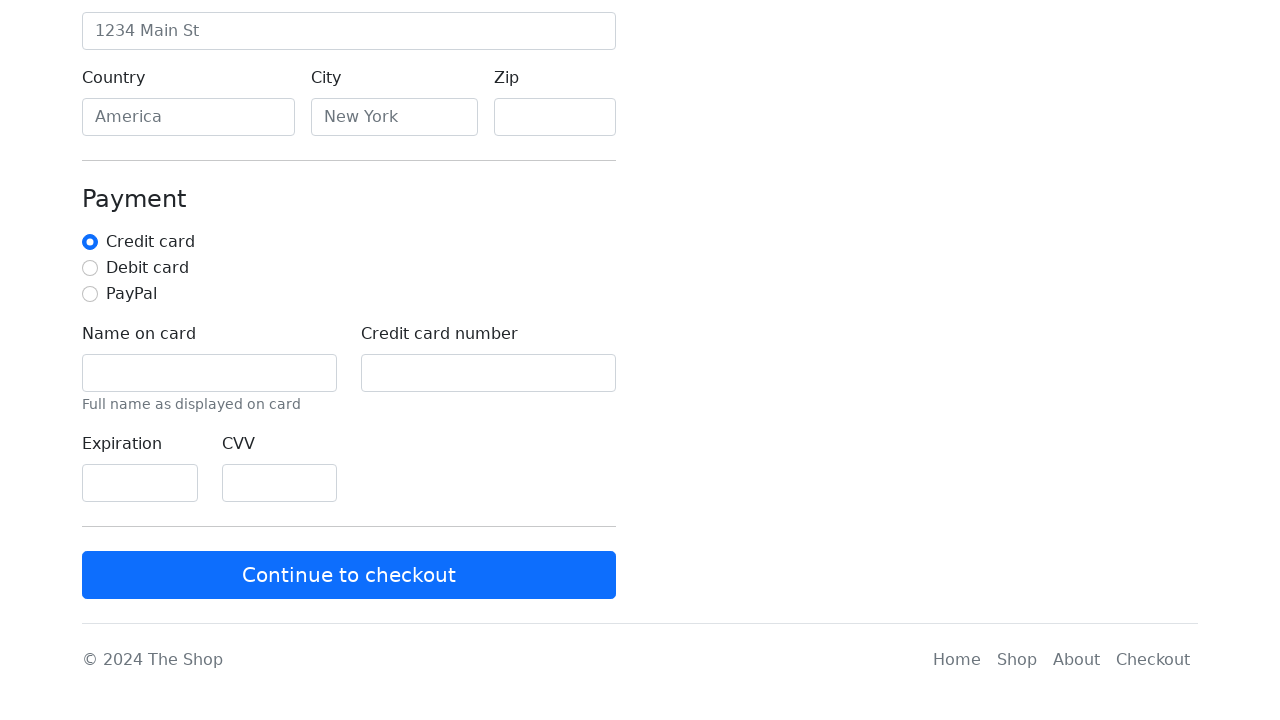

Clicked 'Continue to checkout' button with empty form at (349, 575) on xpath=/html/body/main/div[2]/div[2]/form/button
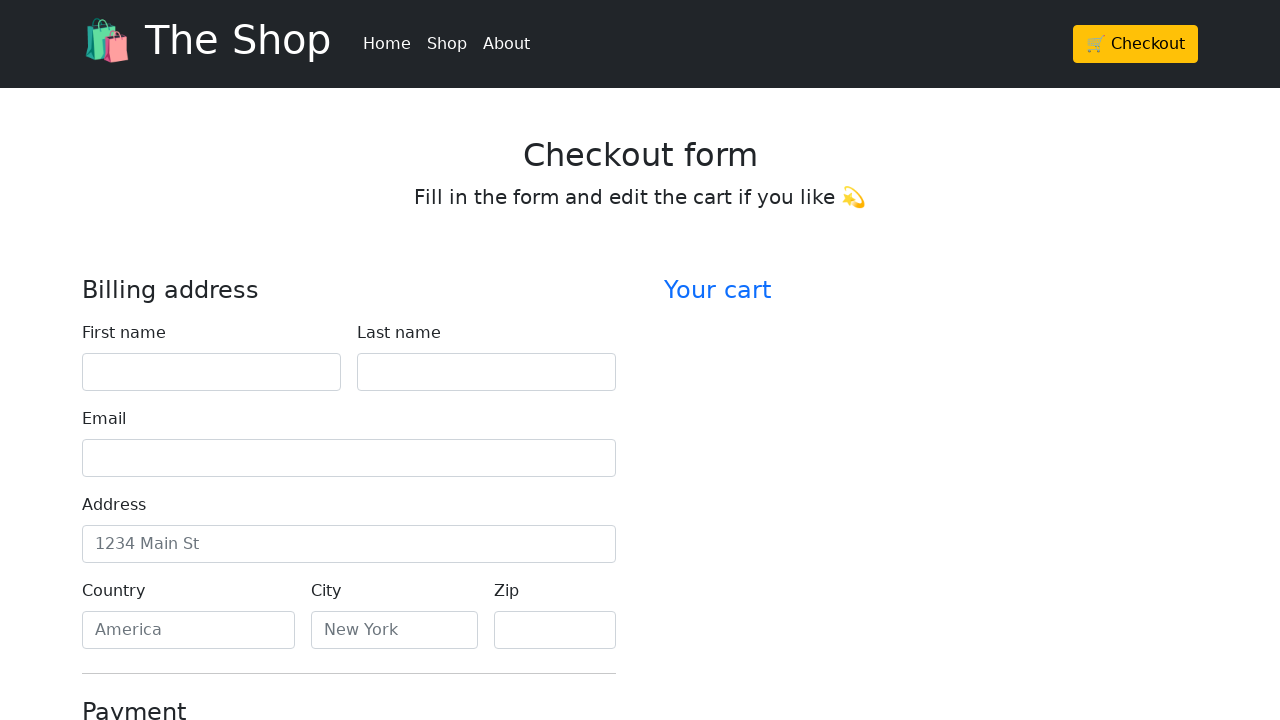

Located 11 error messages on checkout form
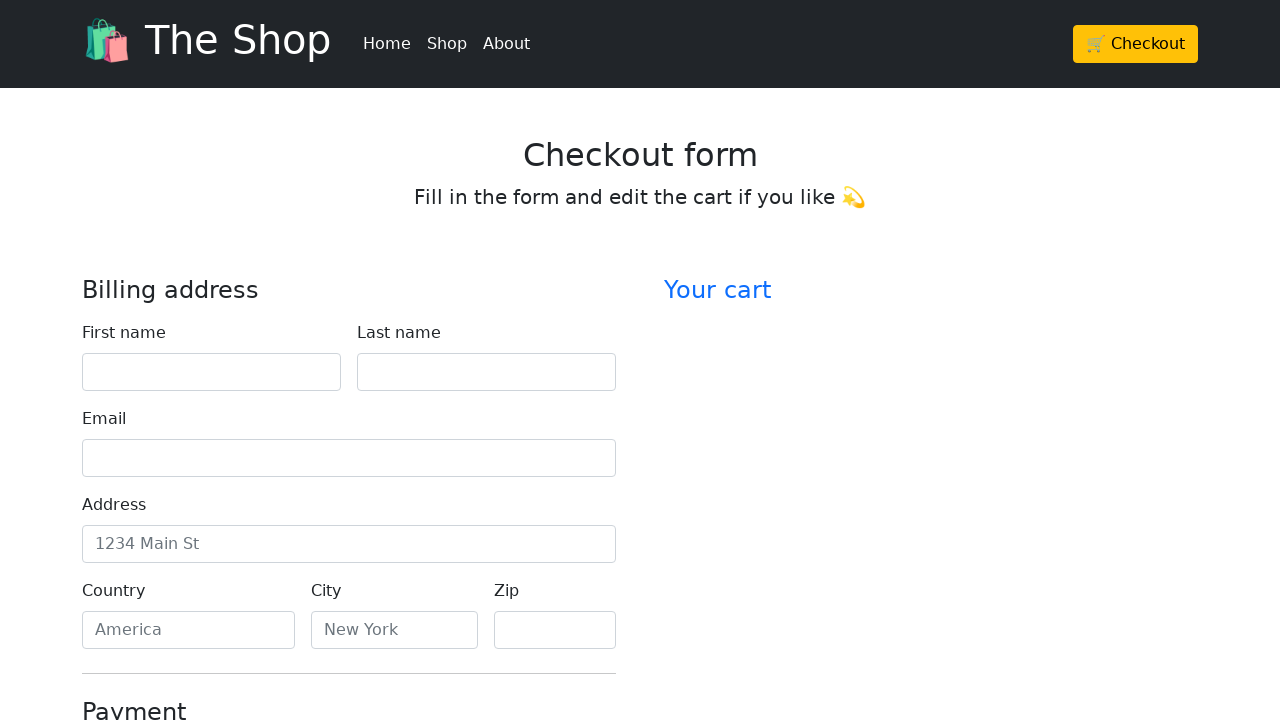

Verified that exactly 11 error messages are displayed
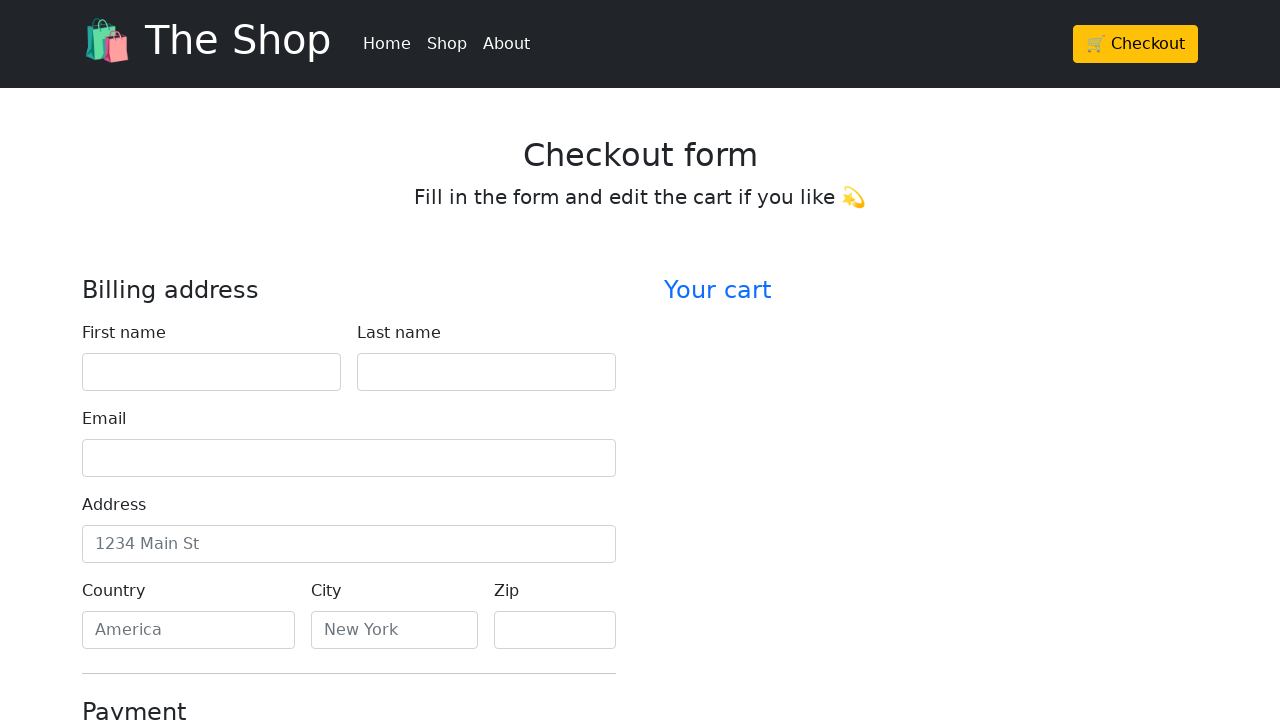

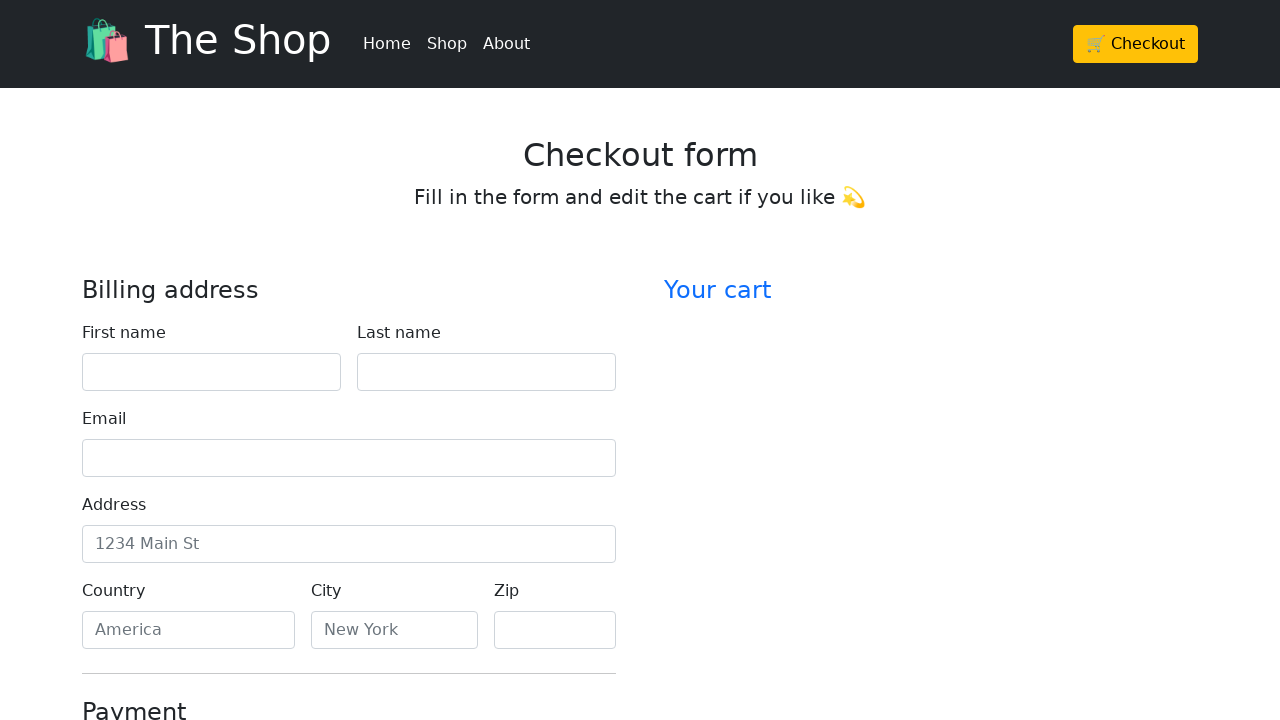